Tests adding a product to cart and then deleting it from the cart

Starting URL: https://www.demoblaze.com

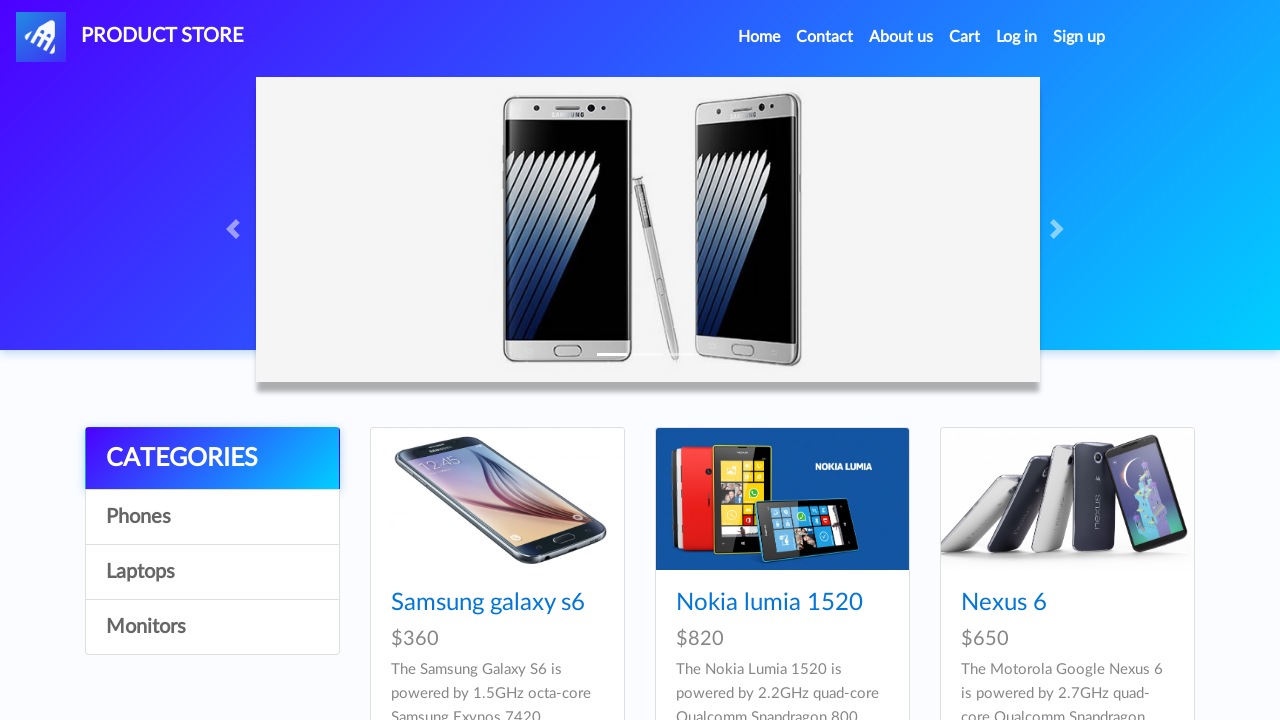

Set up dialog handler for alerts
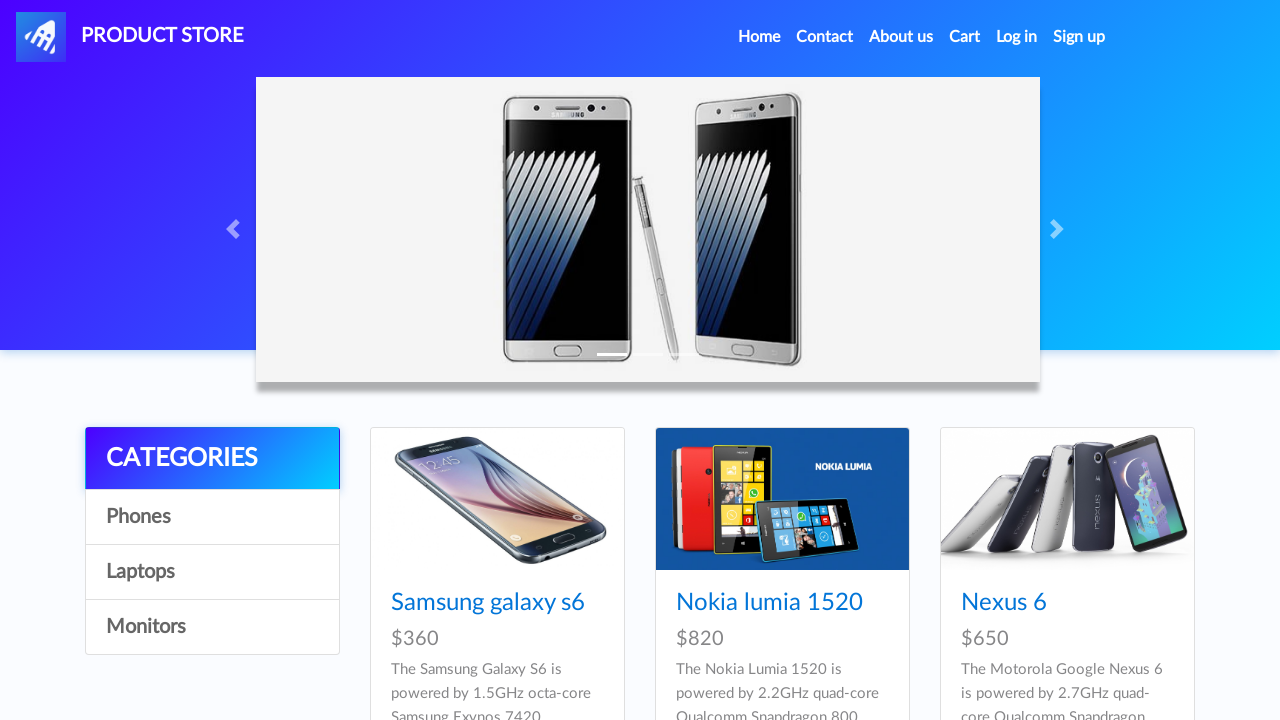

Home page loaded
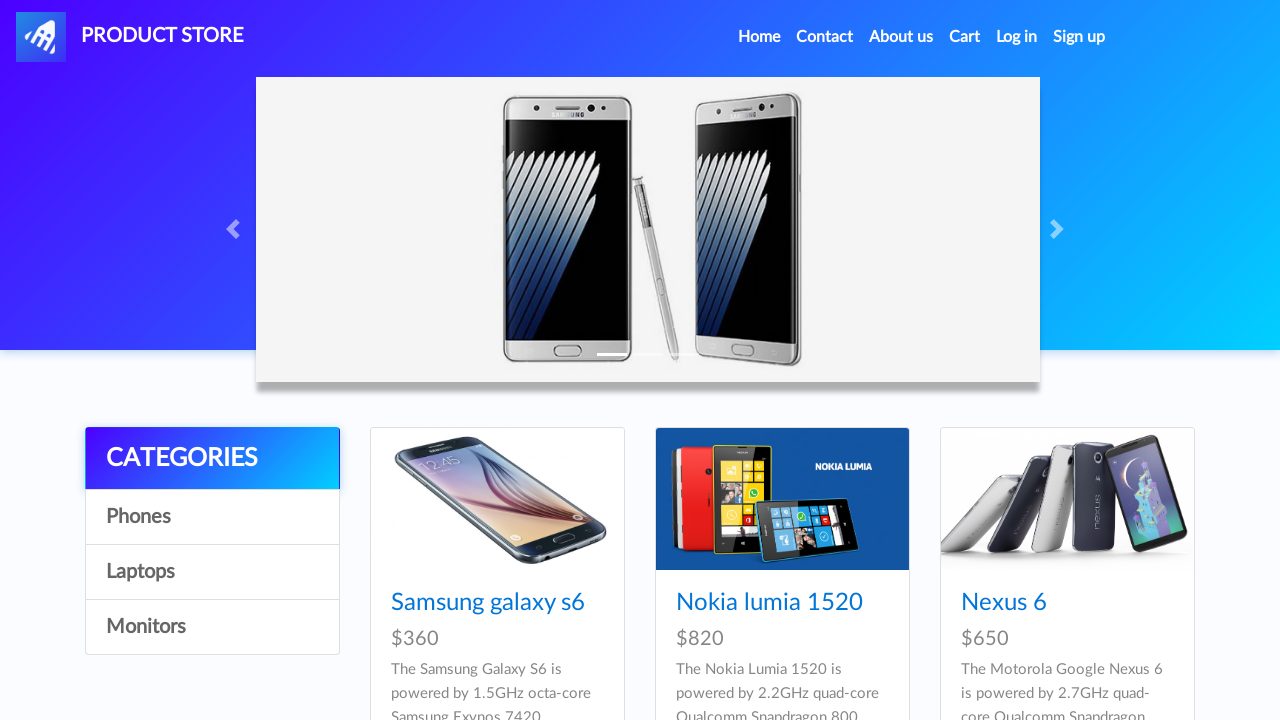

Clicked on Samsung galaxy s6 product at (488, 603) on a:has-text('Samsung galaxy s6')
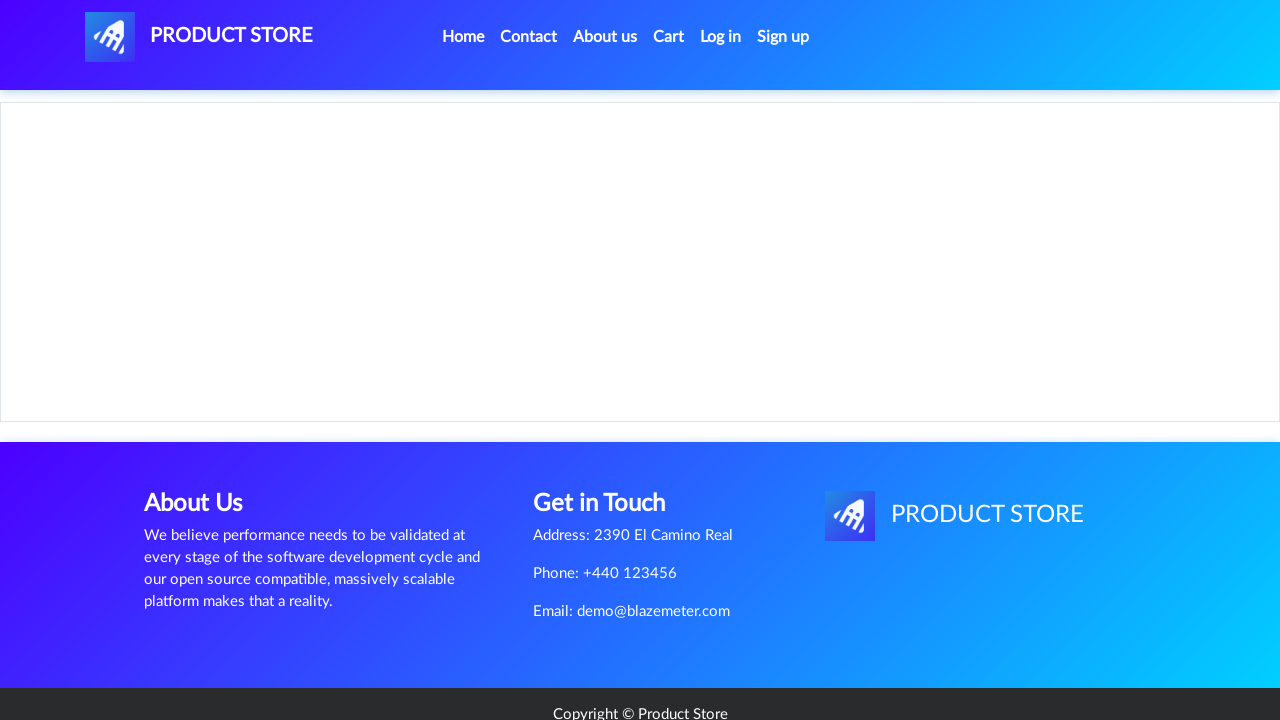

Product page loaded with 'Add to cart' button
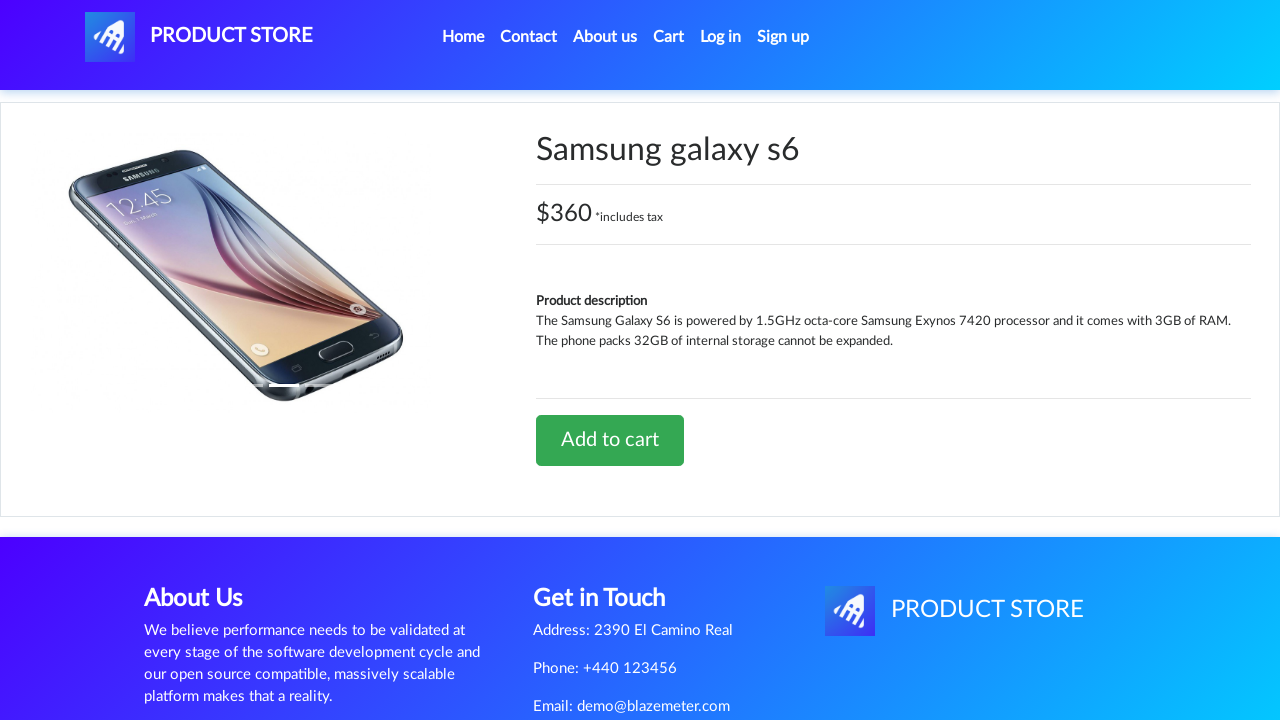

Clicked 'Add to cart' button at (610, 440) on a:has-text('Add to cart')
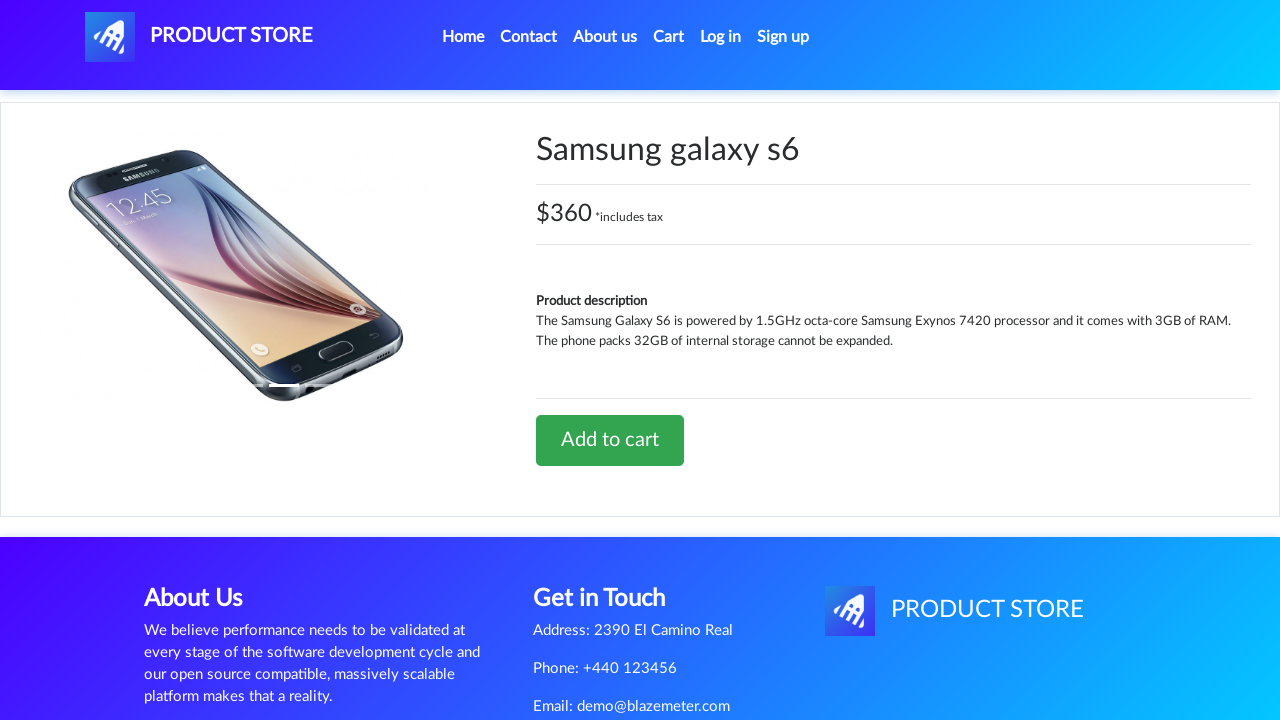

Alert dialog handled and processing completed
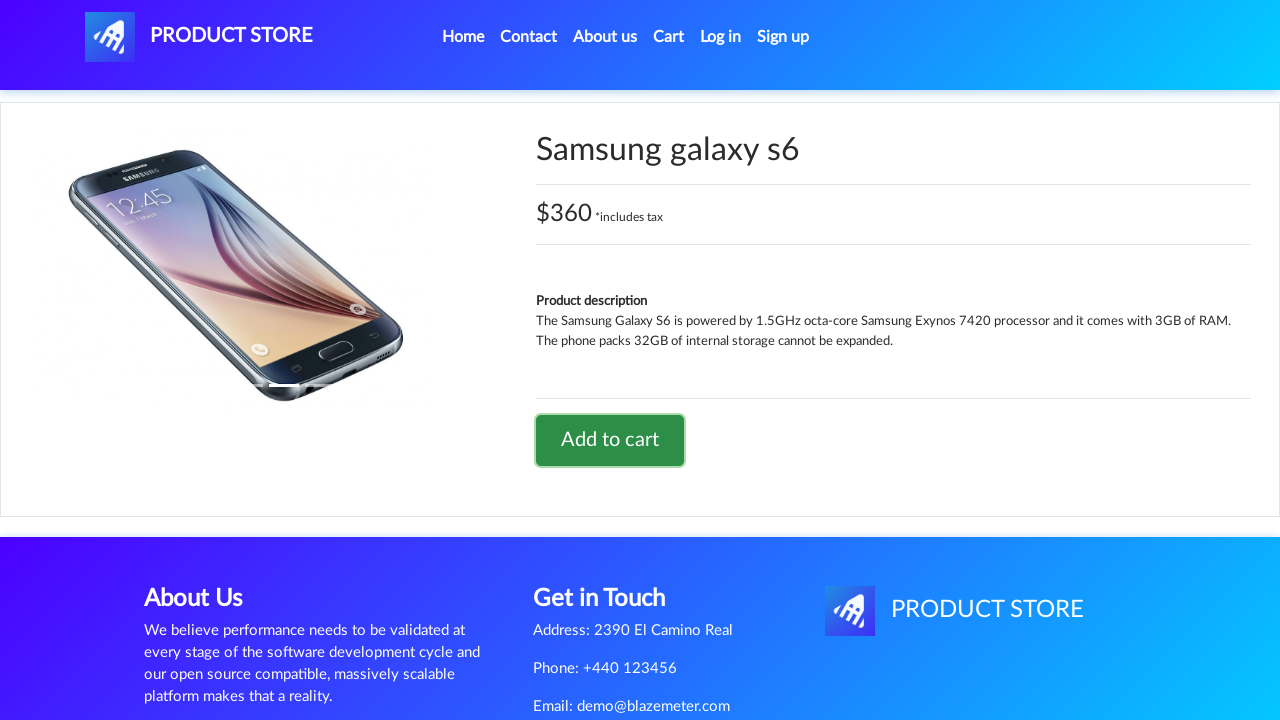

Clicked on Cart navigation button at (669, 37) on #cartur
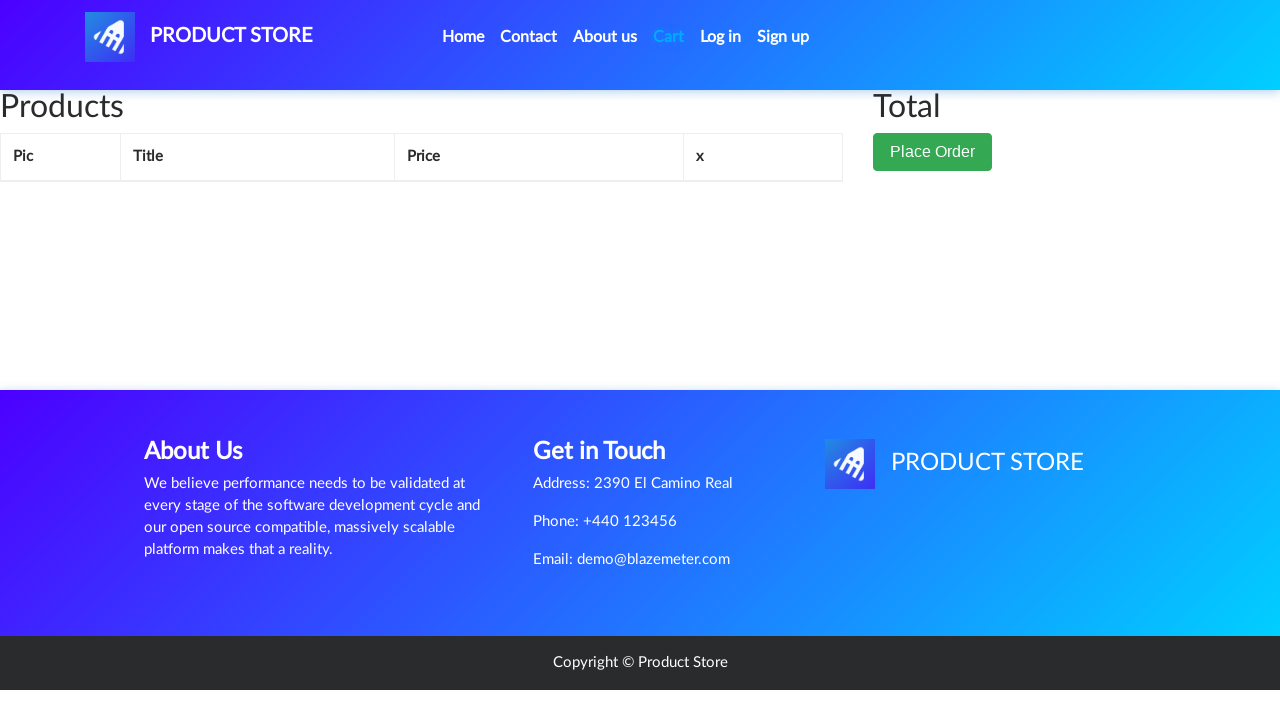

Cart page loaded with 'Delete' button visible
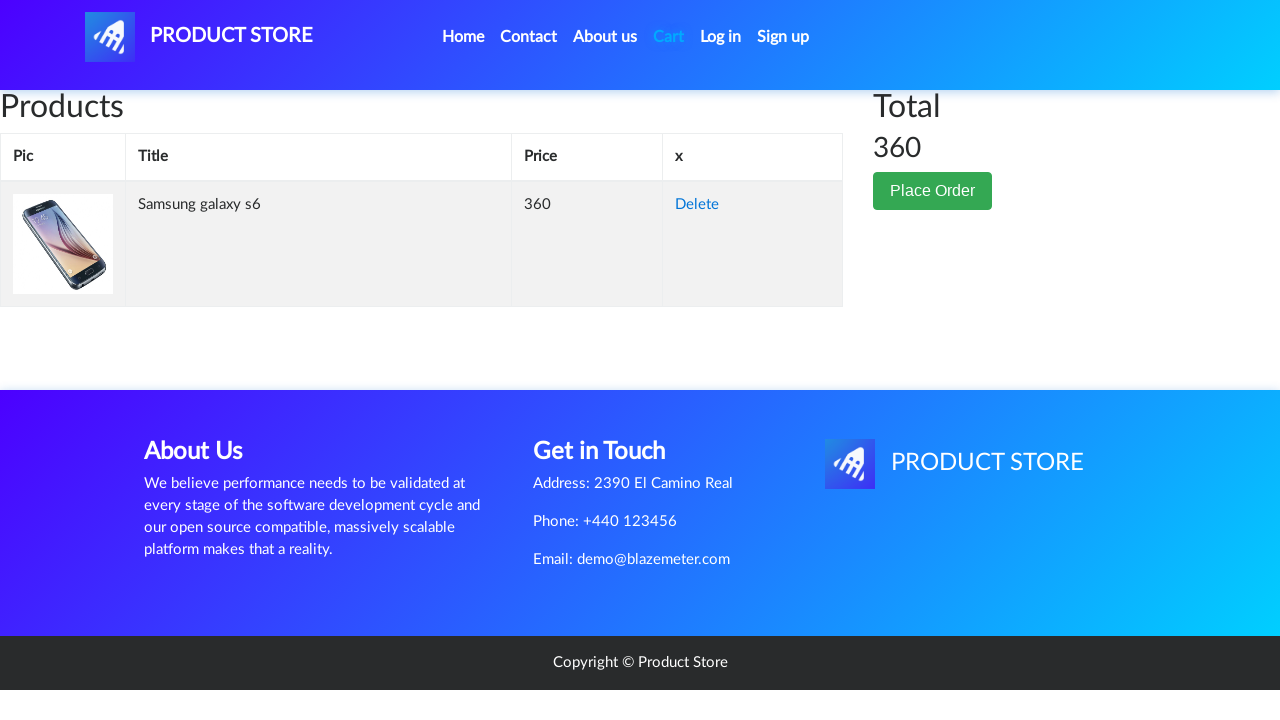

Clicked 'Delete' button to remove product from cart at (697, 205) on a:has-text('Delete')
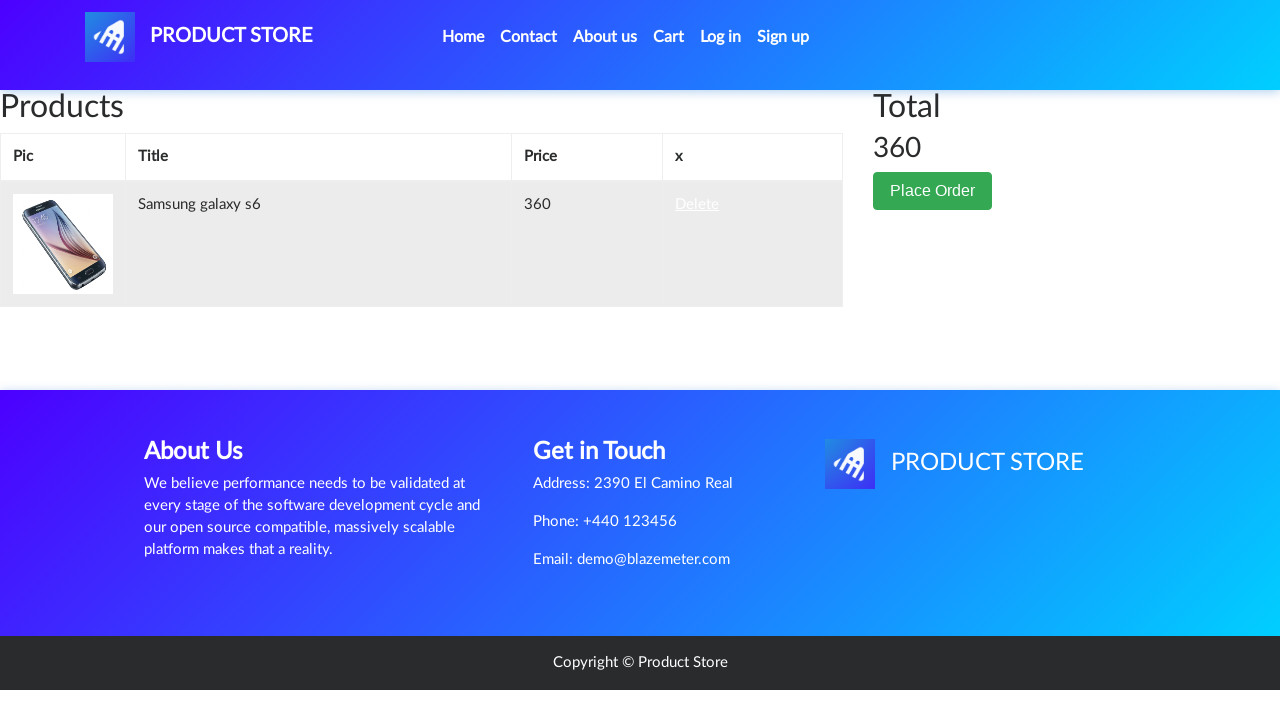

Product deletion from cart completed
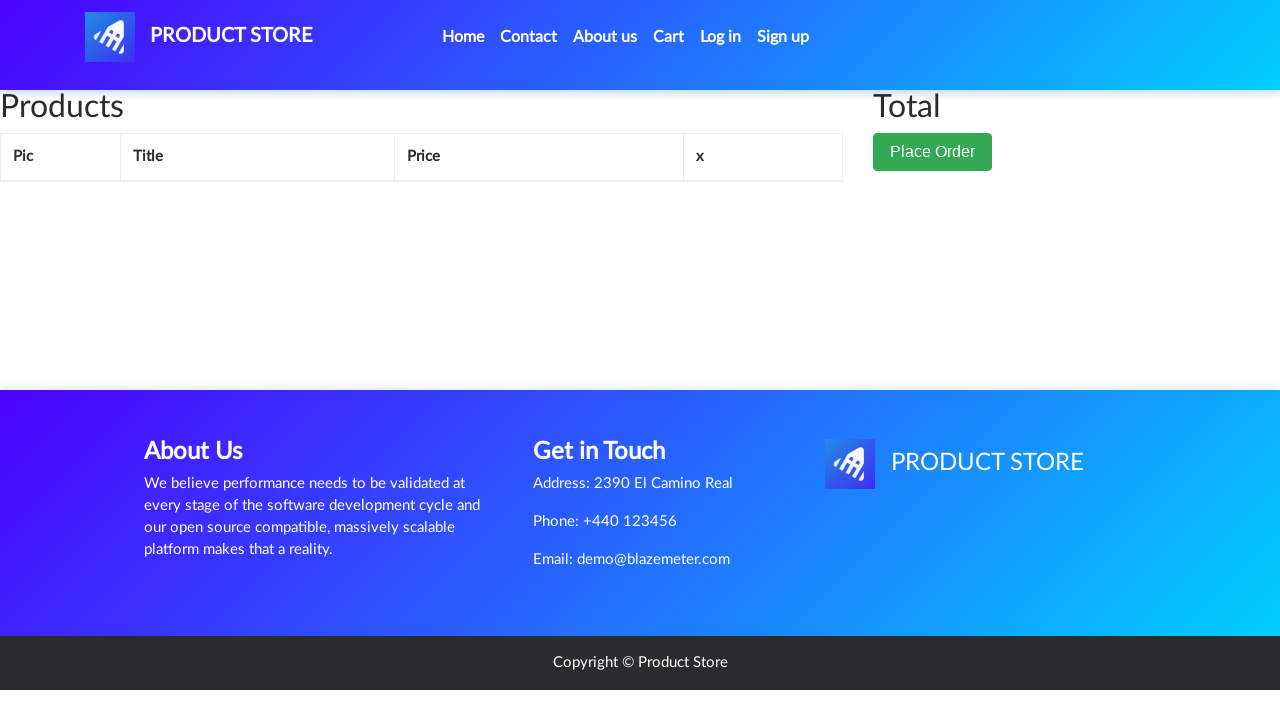

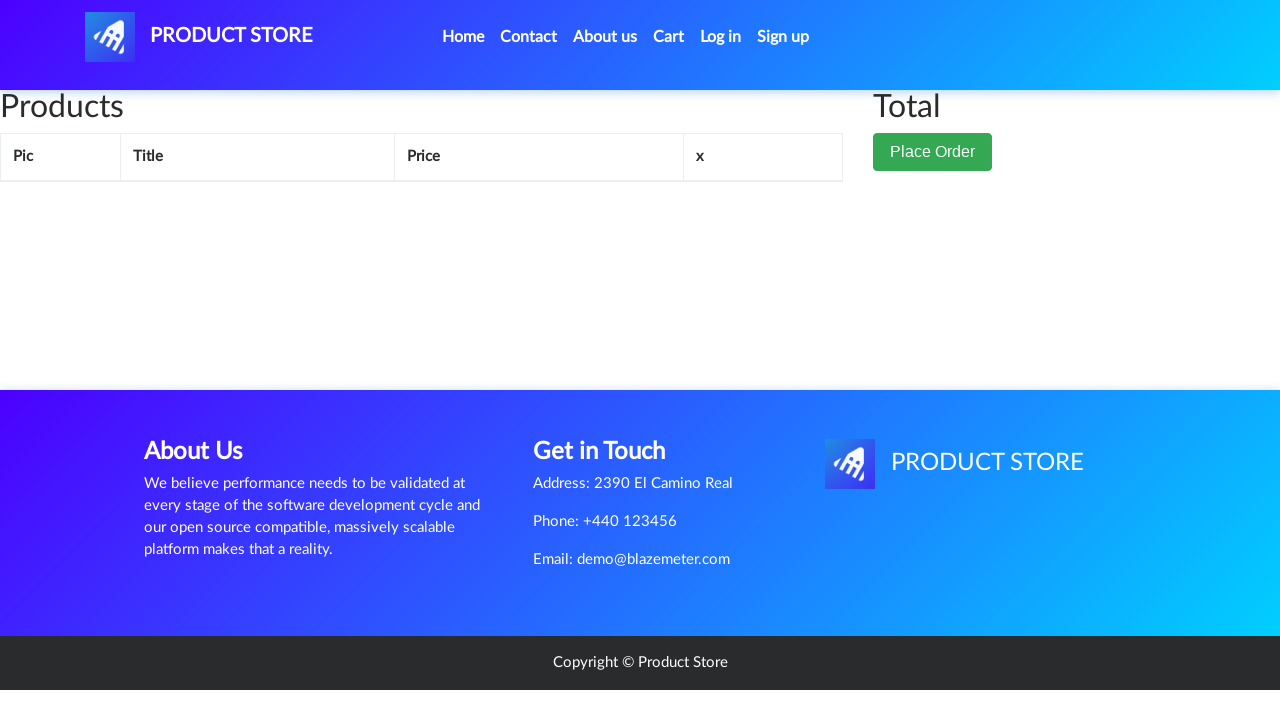